Tests dynamic loading page with excess wait time (15 seconds) for loading icon to disappear

Starting URL: http://the-internet.herokuapp.com/dynamic_loading/2

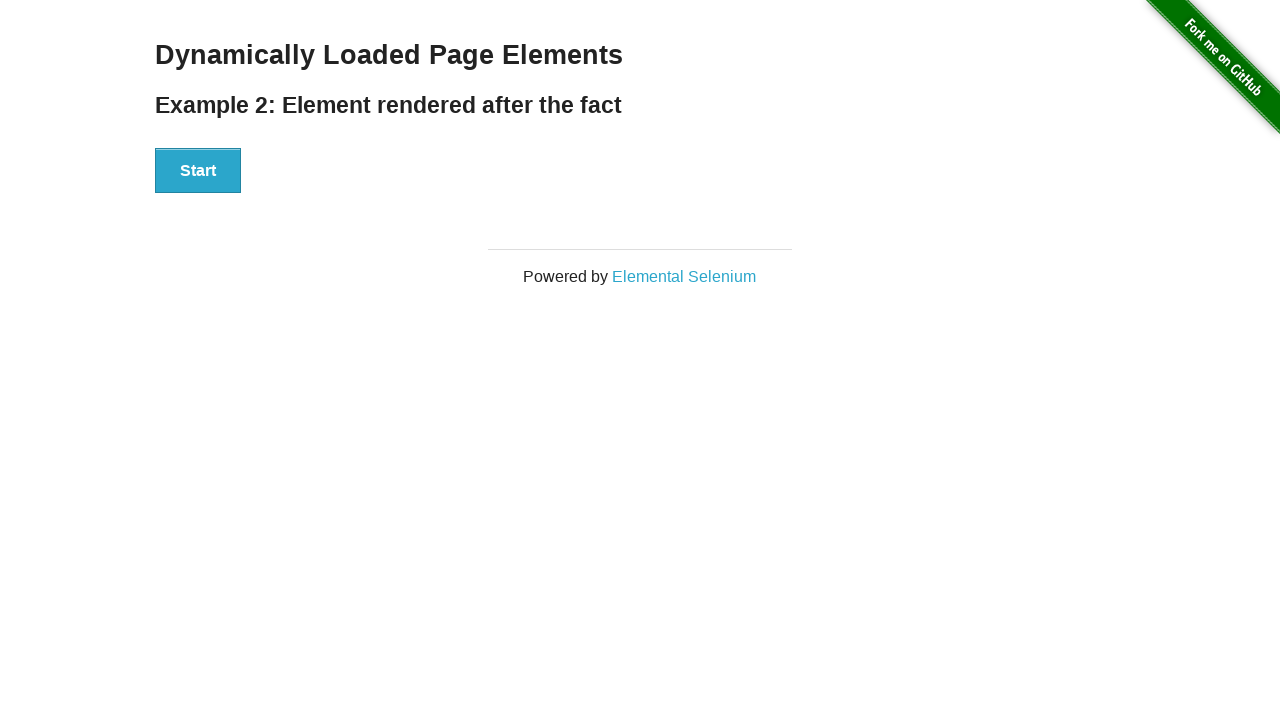

Clicked start button to trigger dynamic loading at (198, 171) on xpath=//div[@id='start']//button
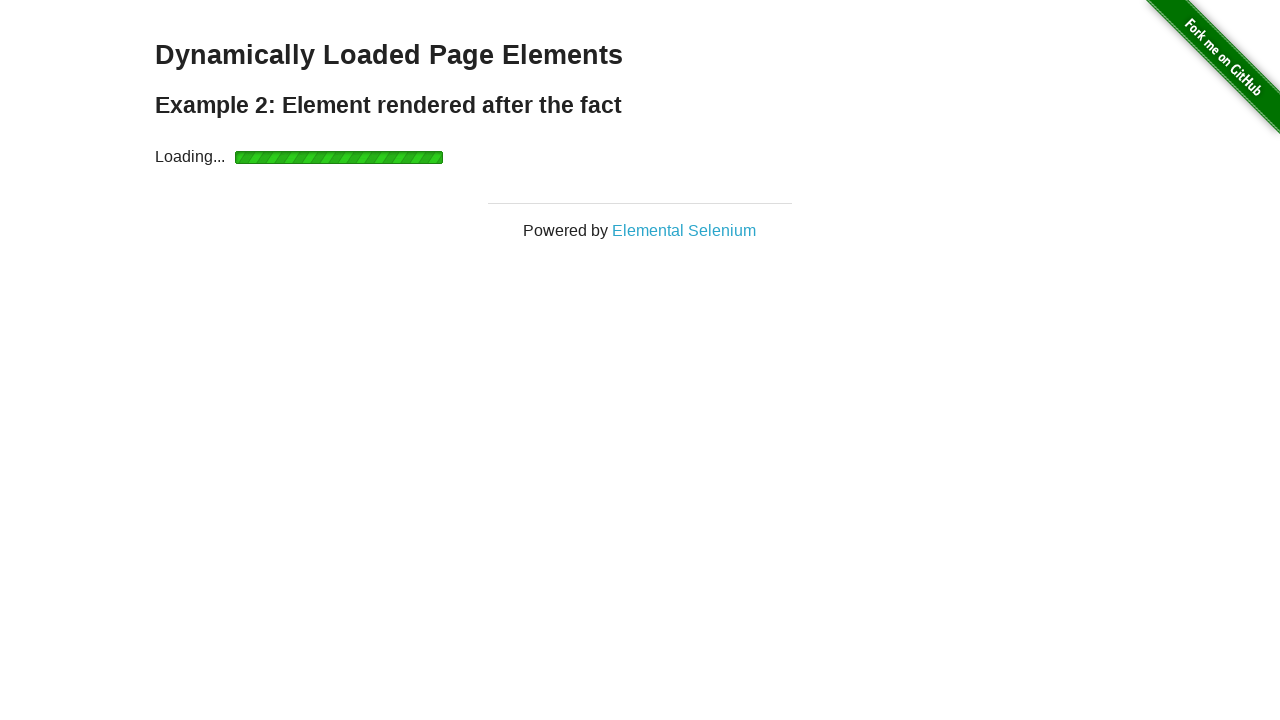

Loading icon disappeared after waiting up to 15 seconds
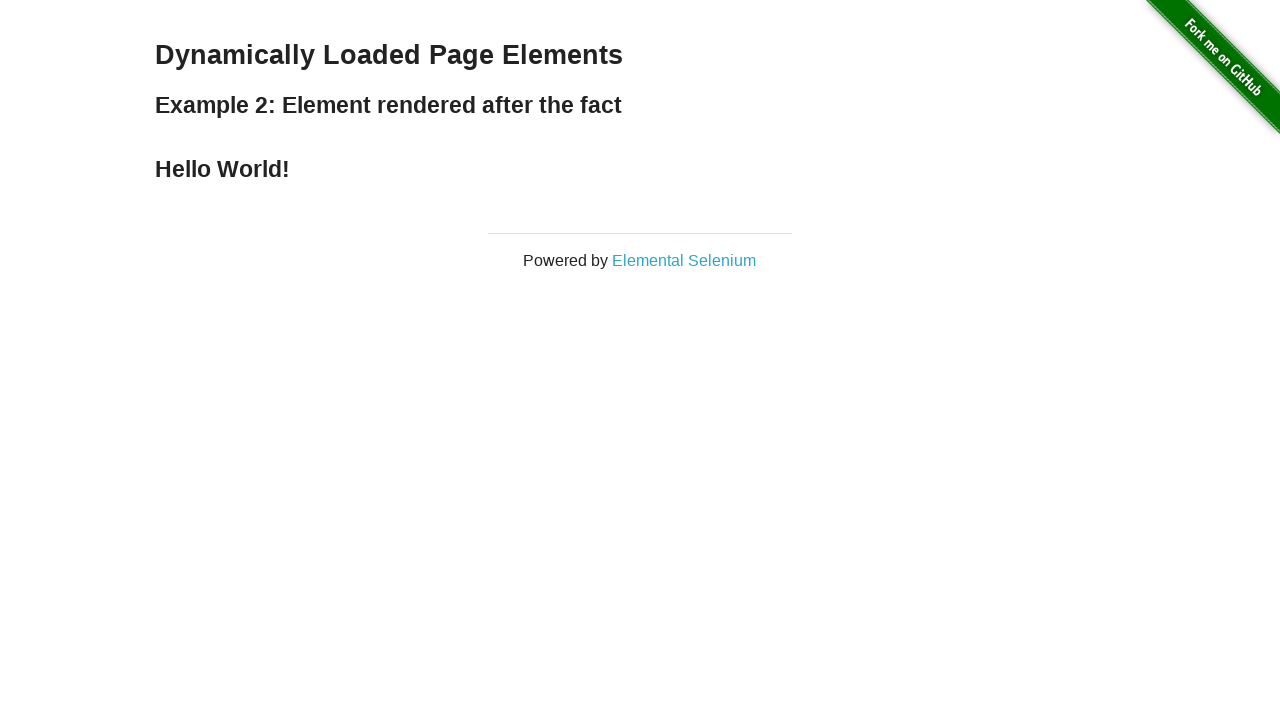

Verified that 'Hello World' text is displayed
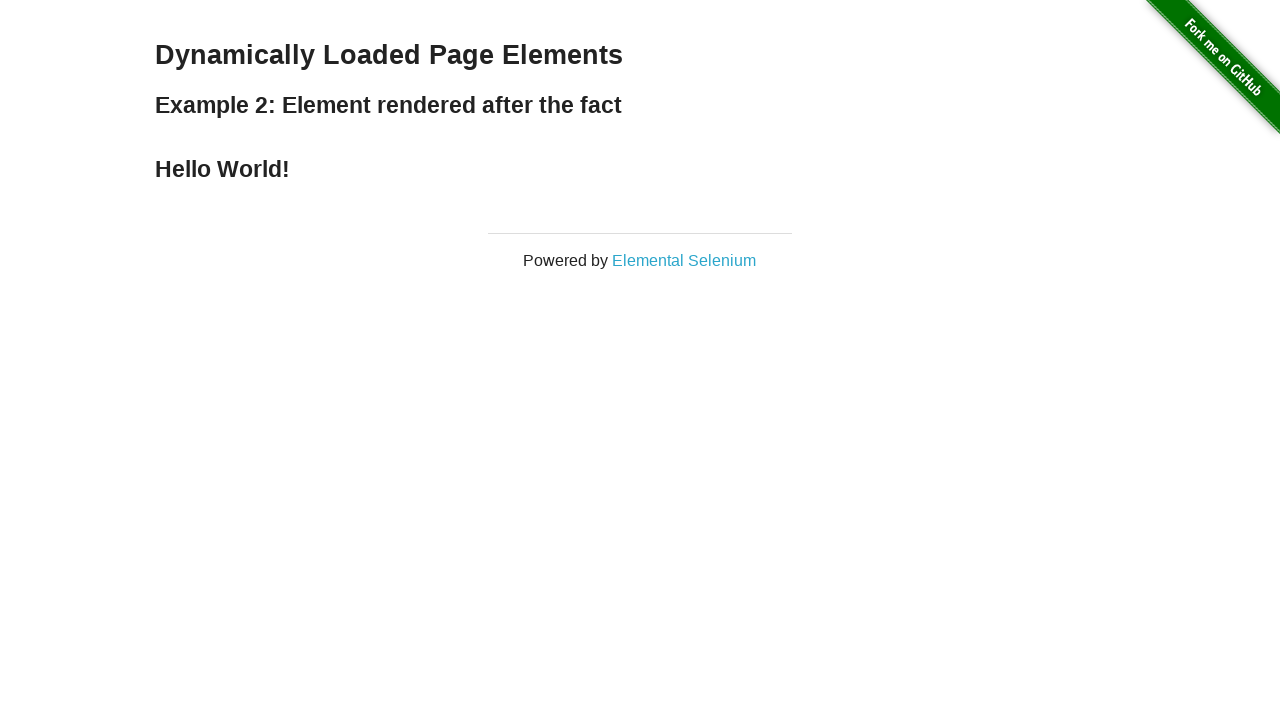

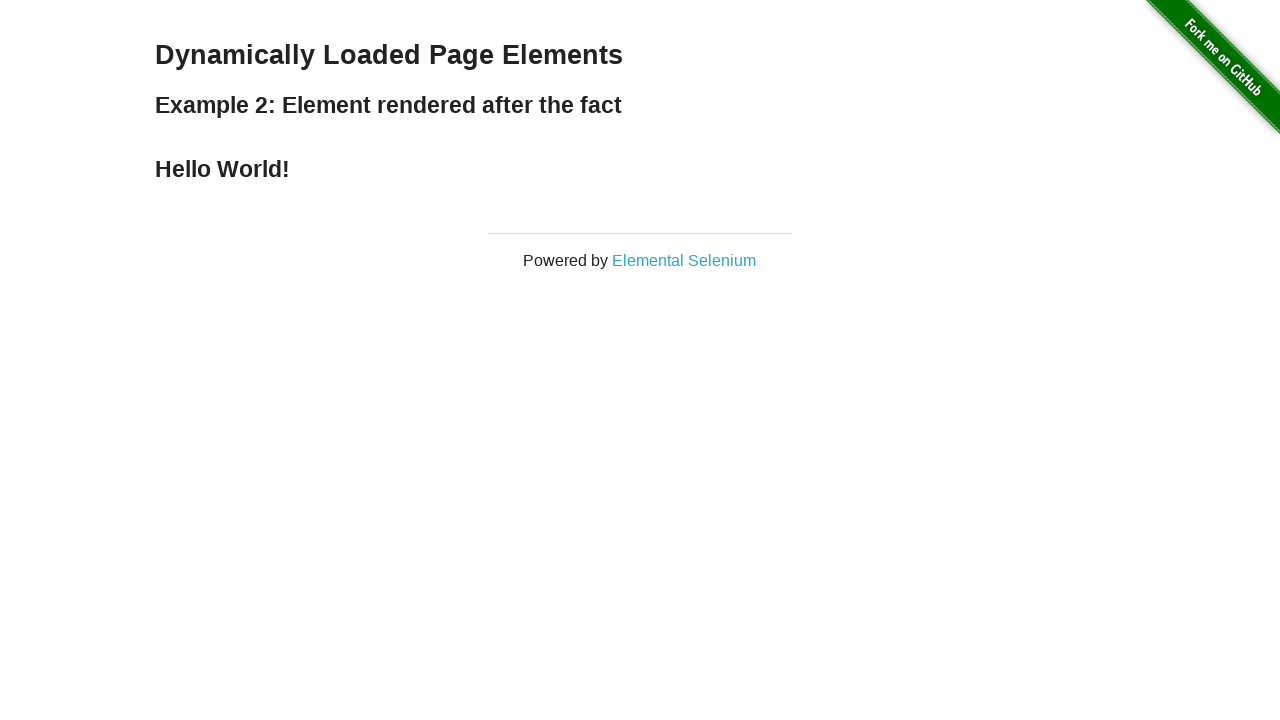